Tests infinite scroll functionality by scrolling to the last paragraph element multiple times and verifying that more content loads after each scroll

Starting URL: https://bonigarcia.dev/selenium-webdriver-java/infinite-scroll.html

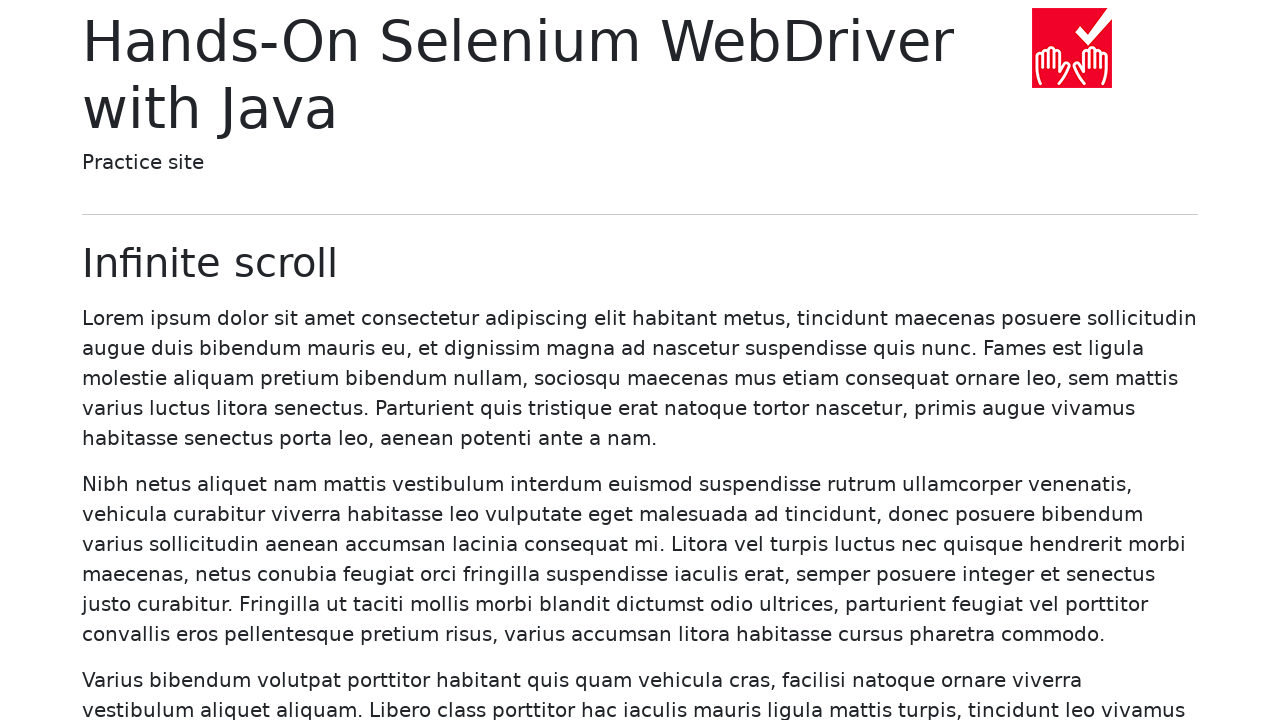

Waited for initial paragraphs to load
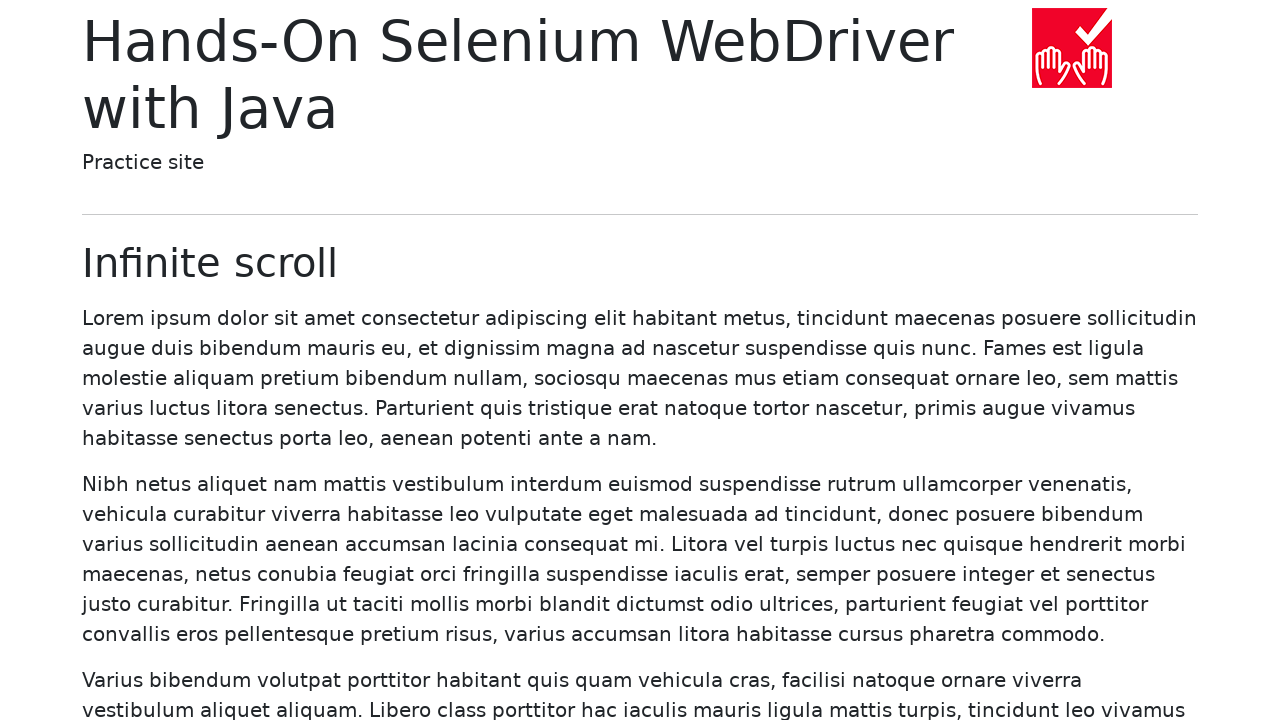

Retrieved initial paragraph count: 20
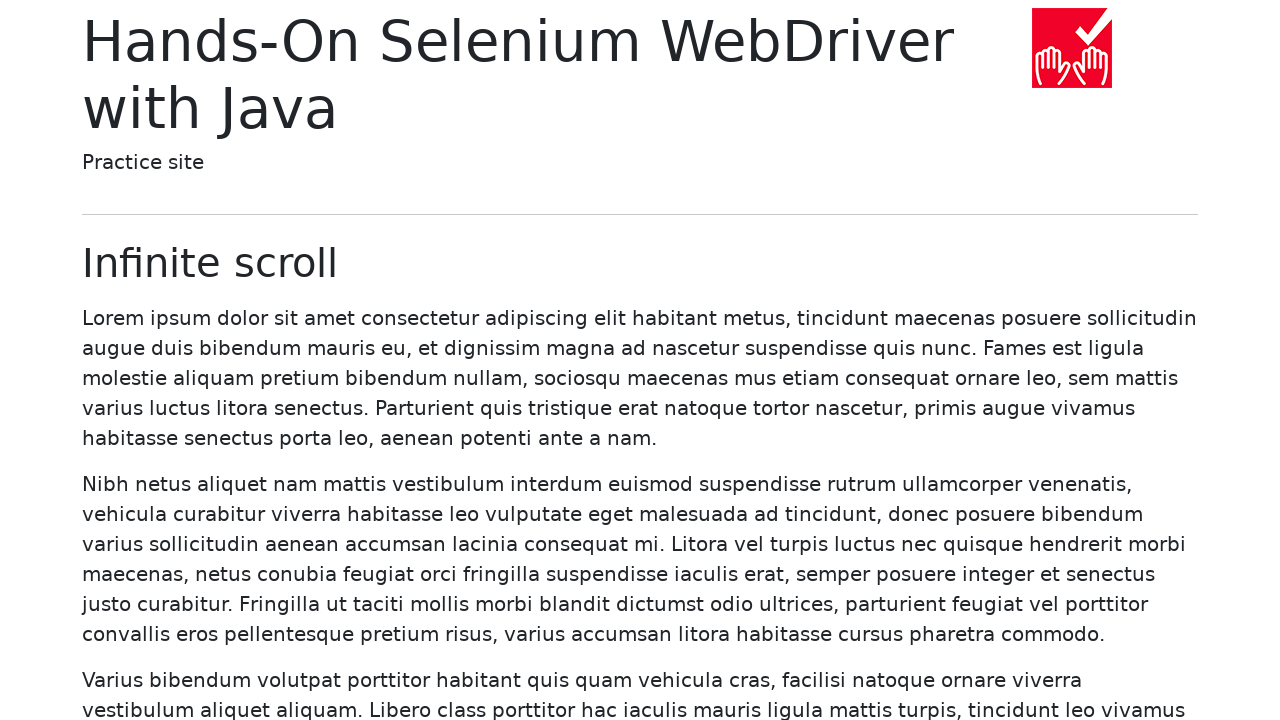

Scrolled to last paragraph (iteration 1)
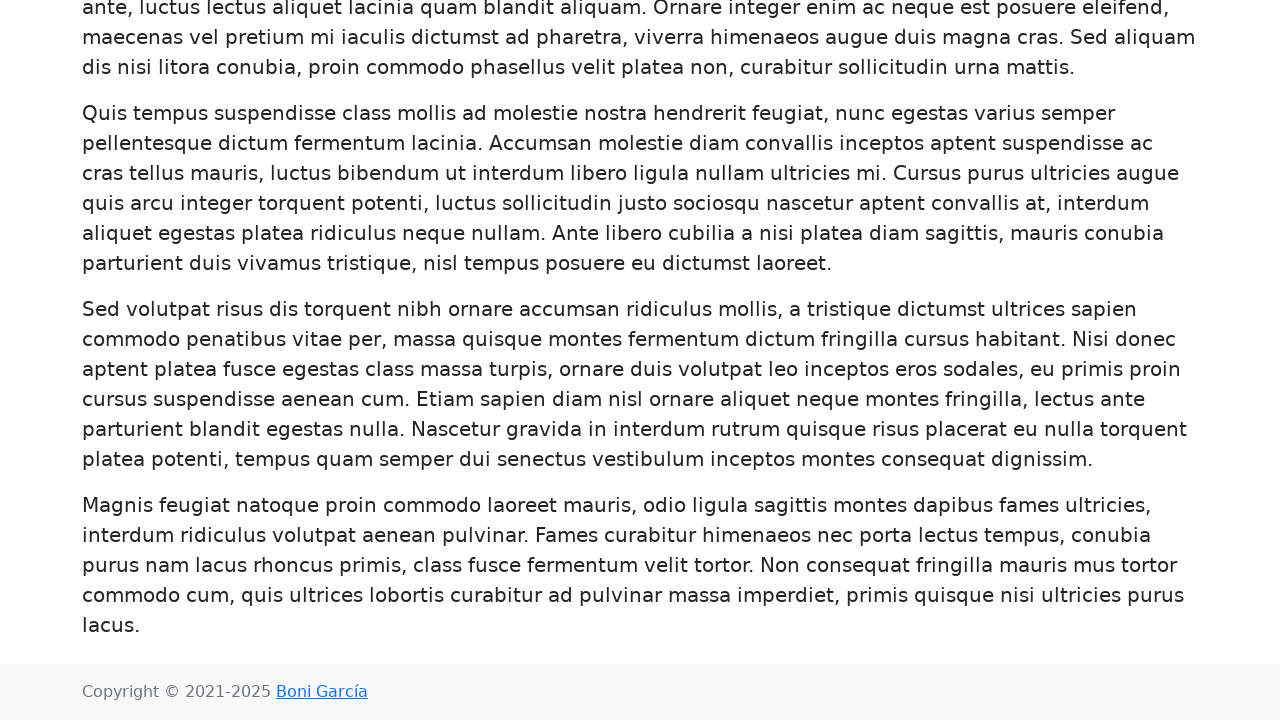

Verified new paragraphs loaded (iteration 1)
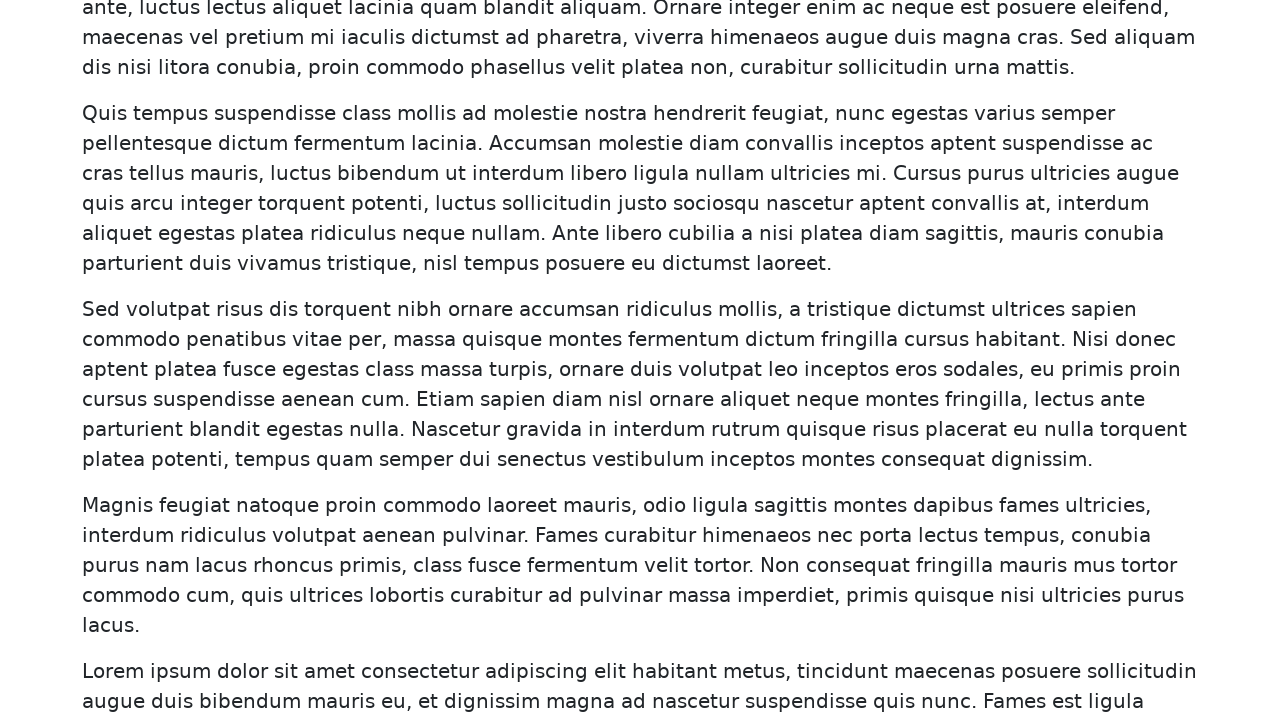

Retrieved initial paragraph count: 40
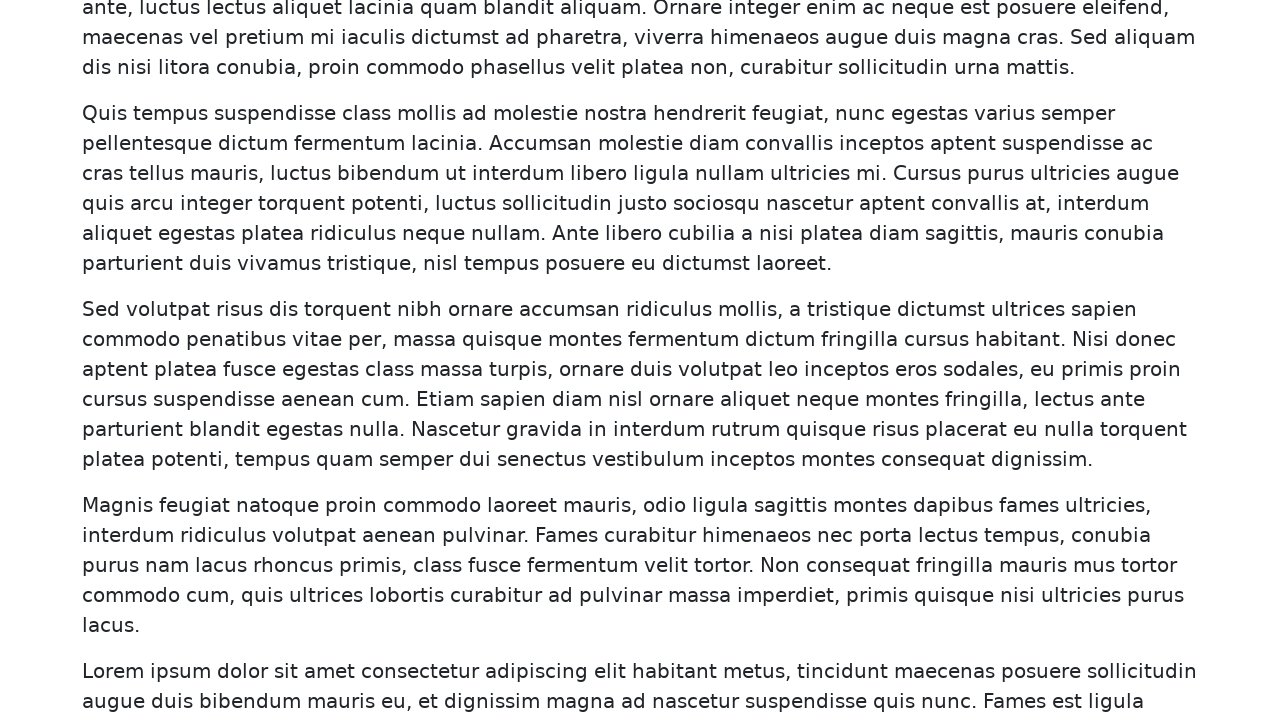

Scrolled to last paragraph (iteration 2)
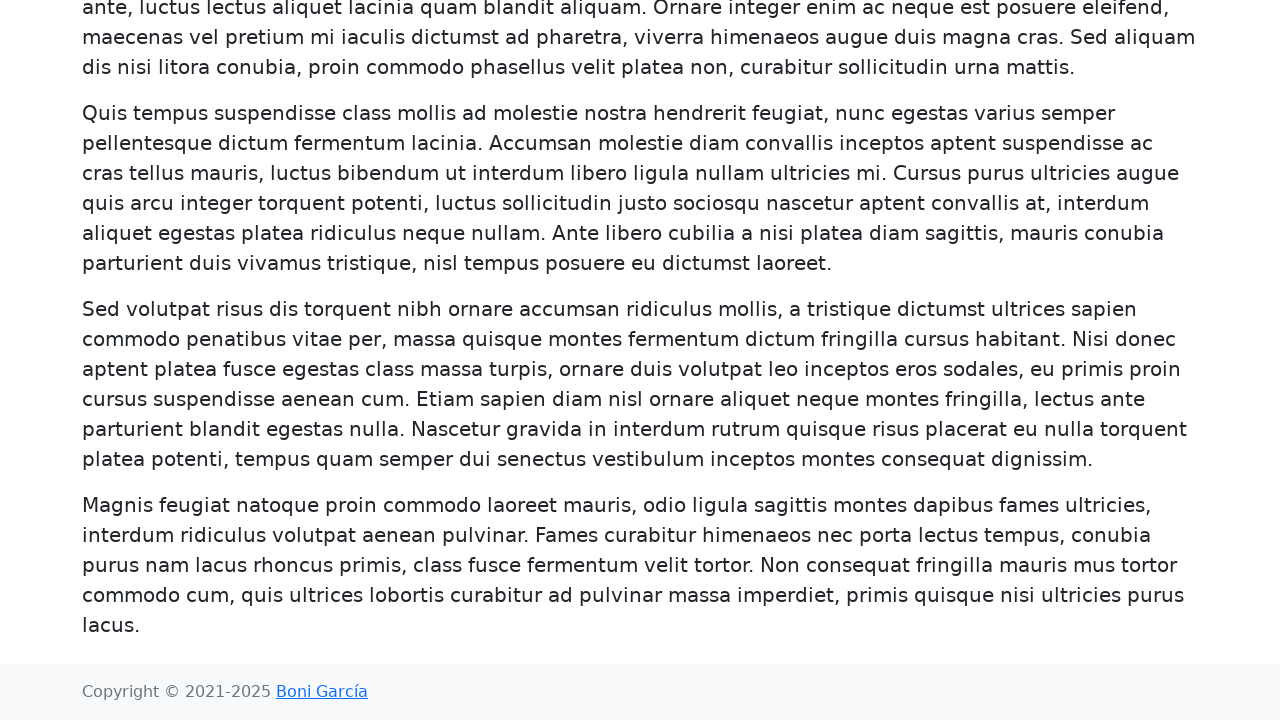

Verified new paragraphs loaded (iteration 2)
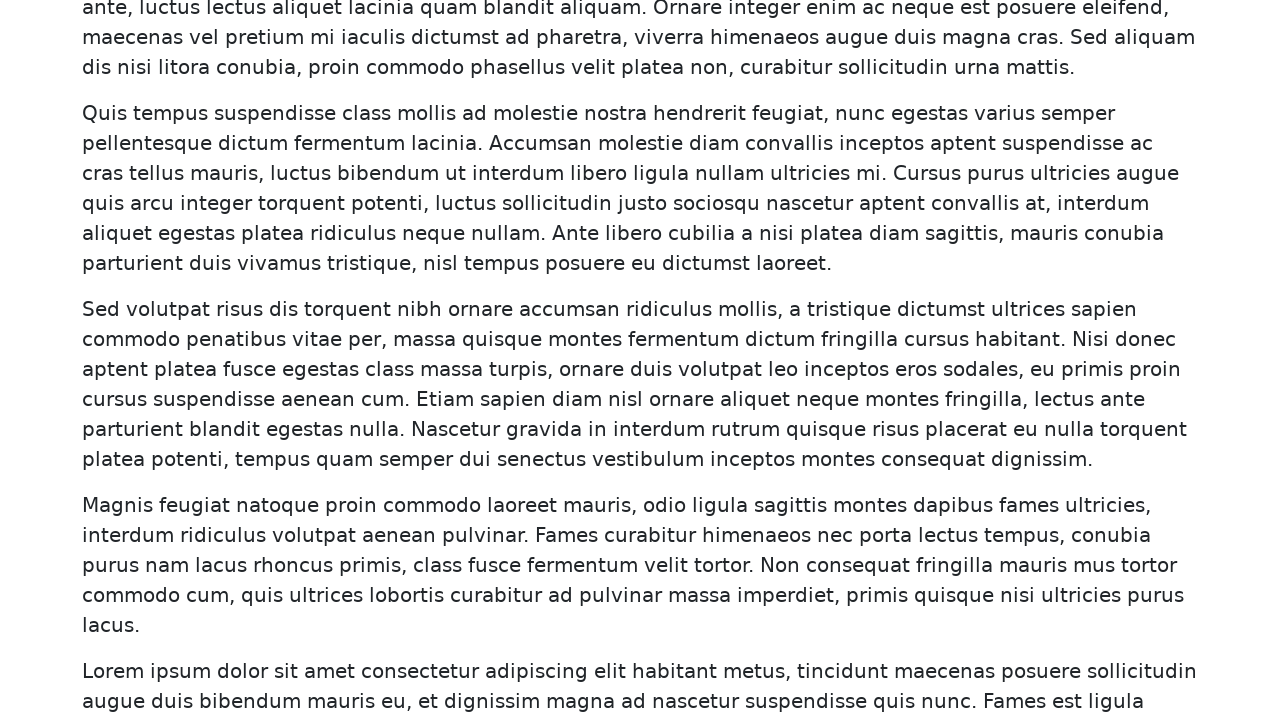

Retrieved initial paragraph count: 60
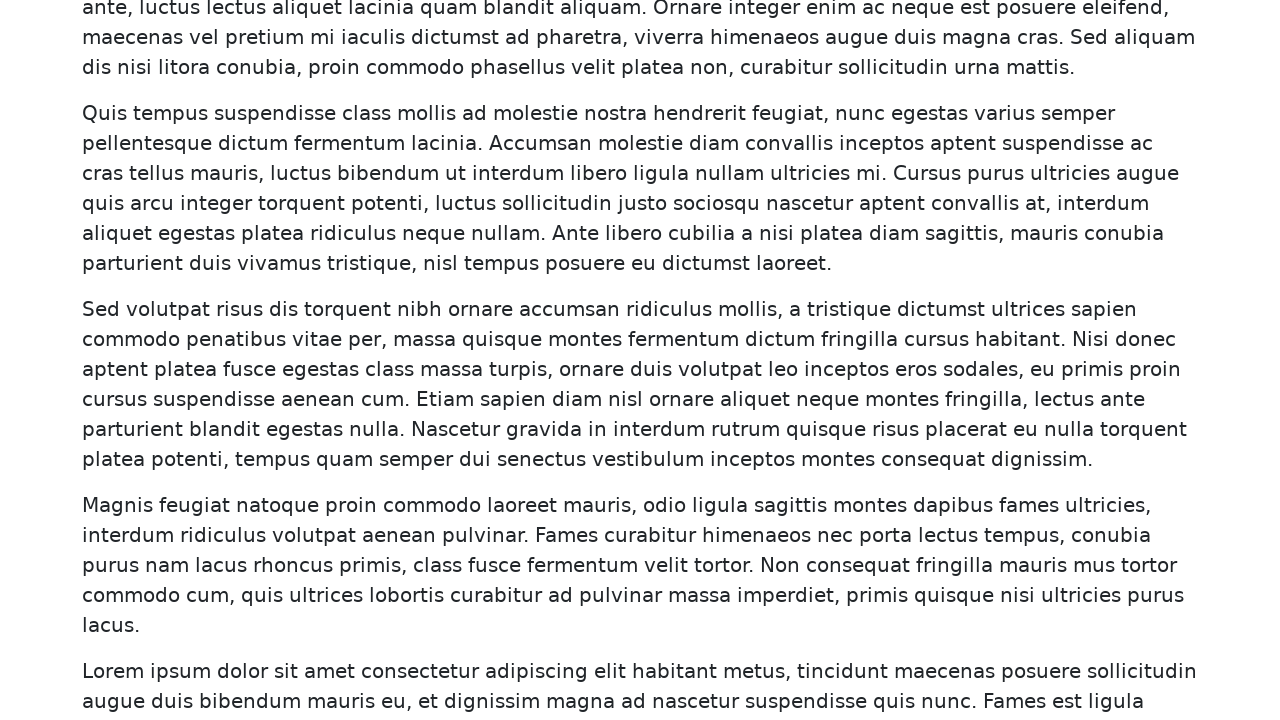

Scrolled to last paragraph (iteration 3)
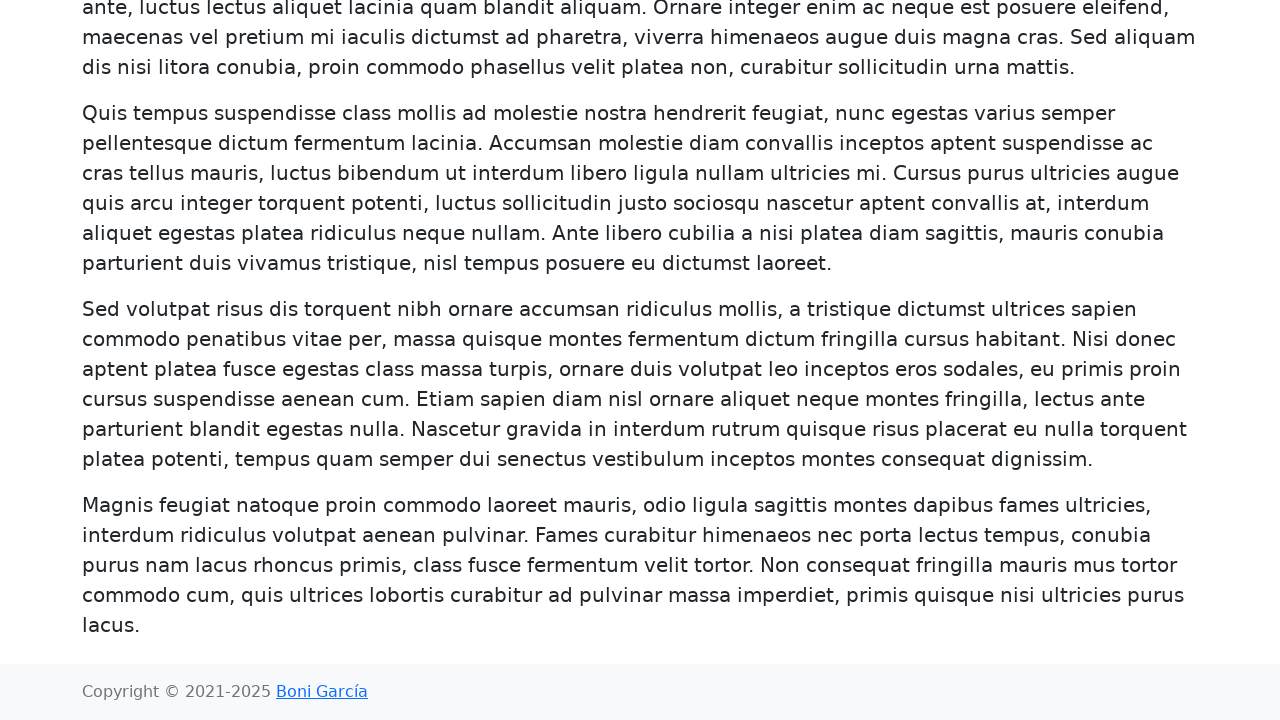

Verified new paragraphs loaded (iteration 3)
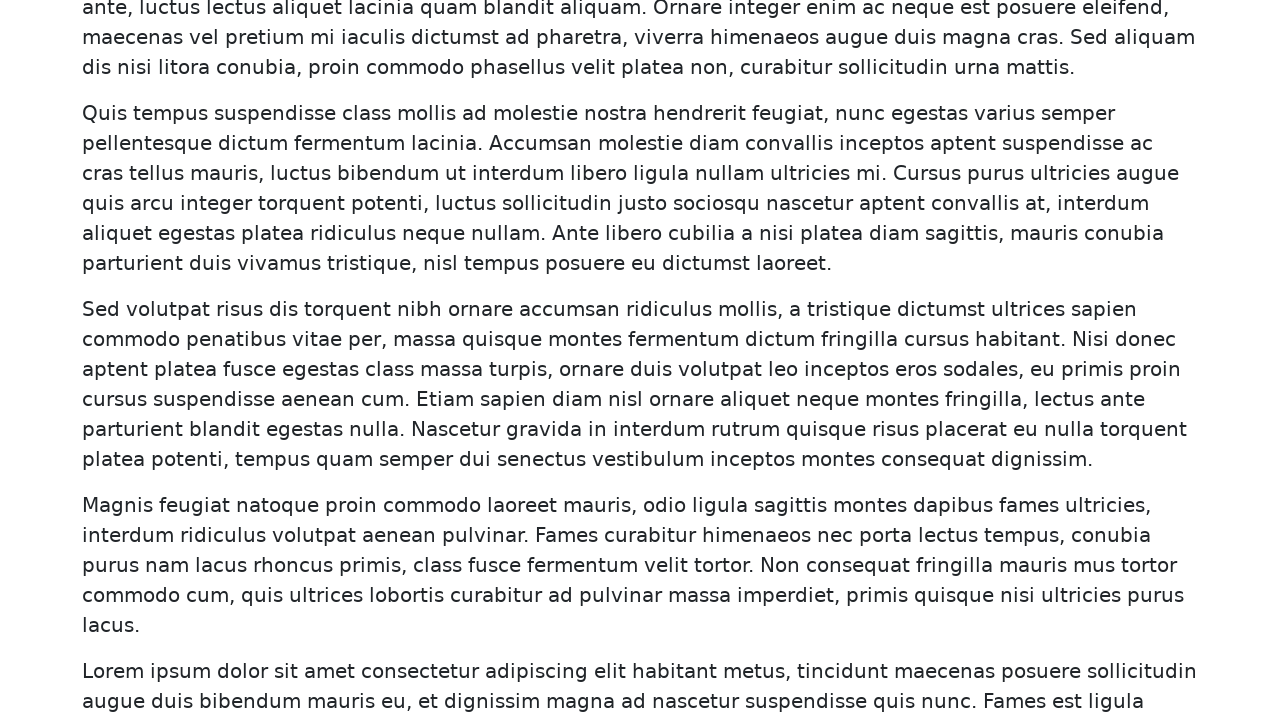

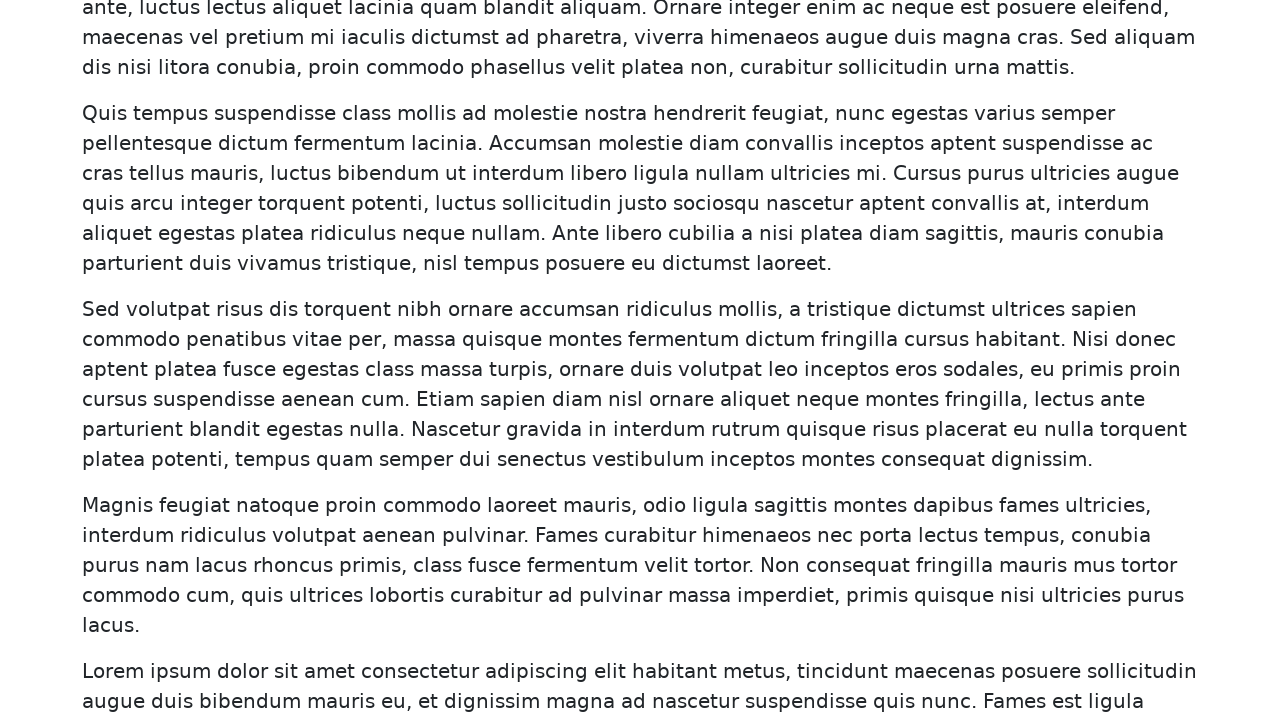